Solves a math problem by reading two numbers from the page, calculating their sum, and selecting the result from a dropdown menu

Starting URL: http://suninjuly.github.io/selects1.html

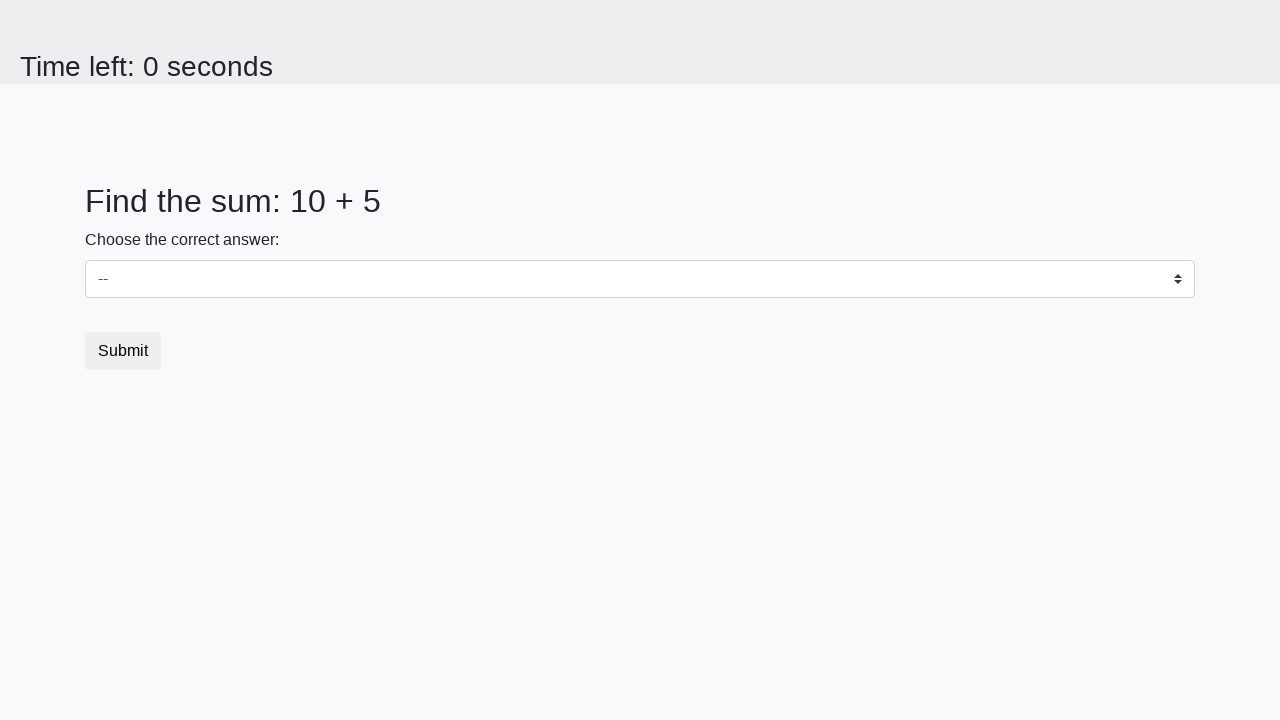

Retrieved first number from #num1 element
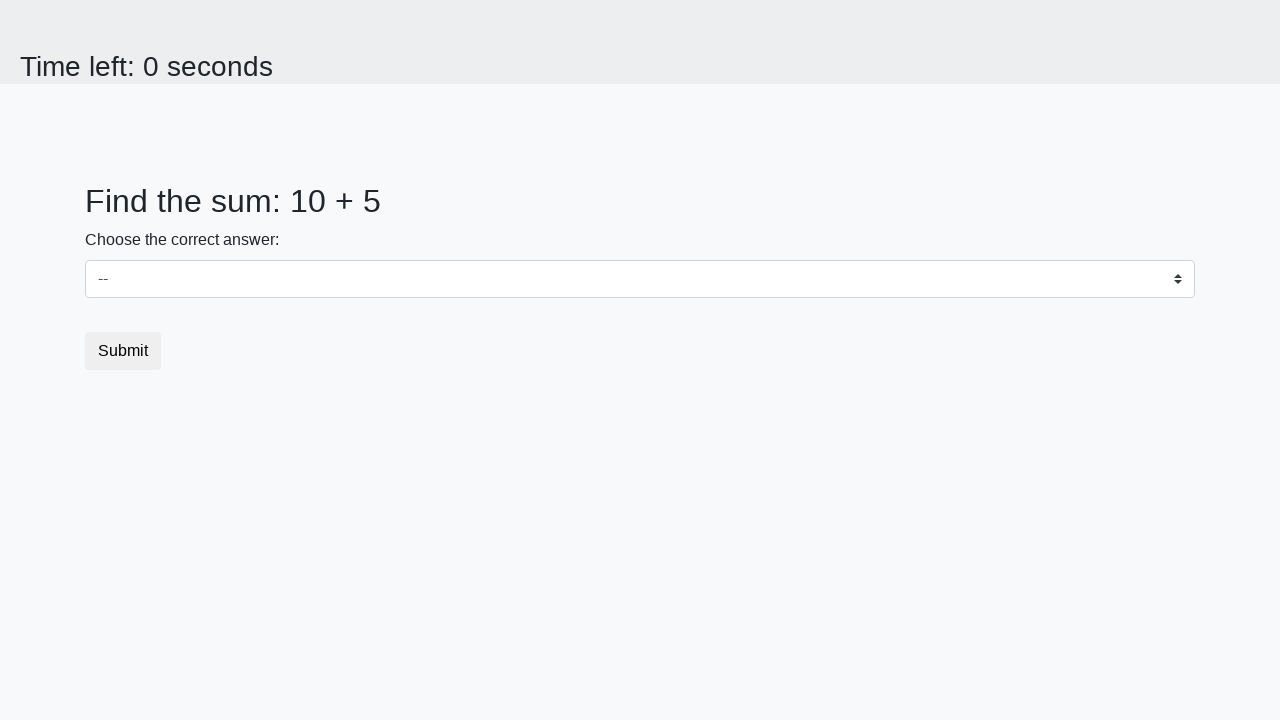

Retrieved second number from #num2 element
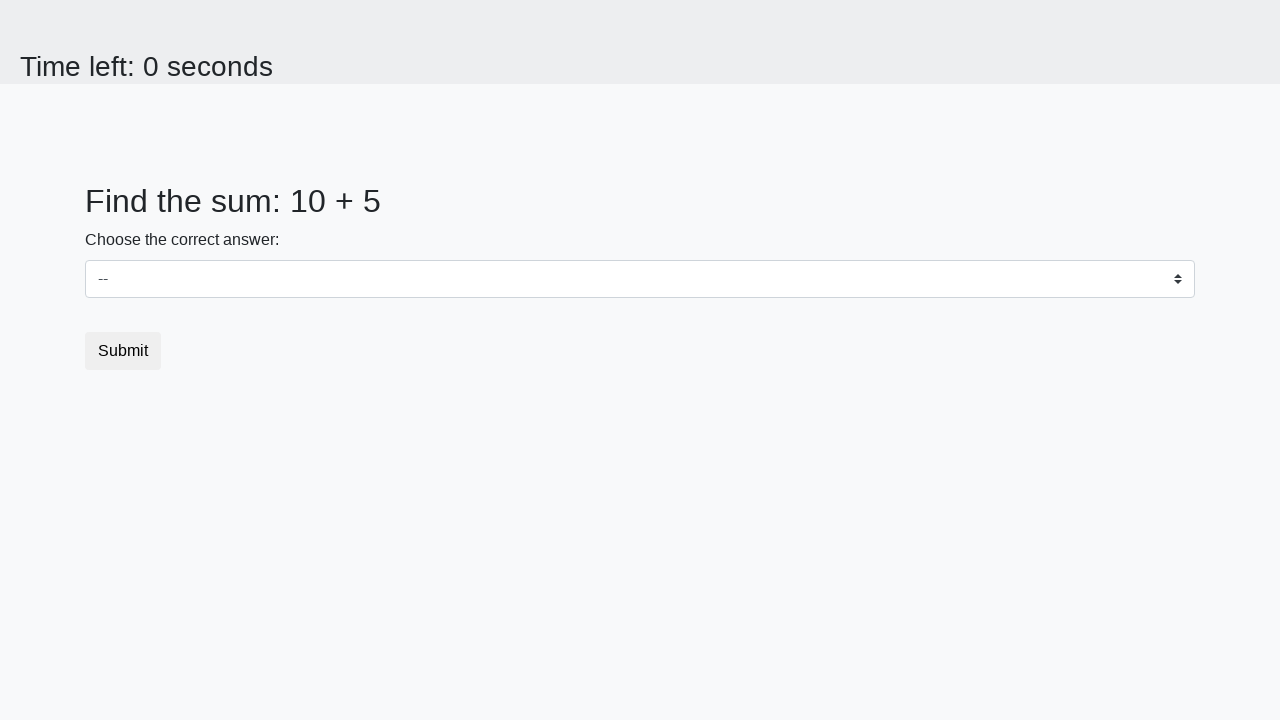

Calculated sum: 10 + 5 = 15
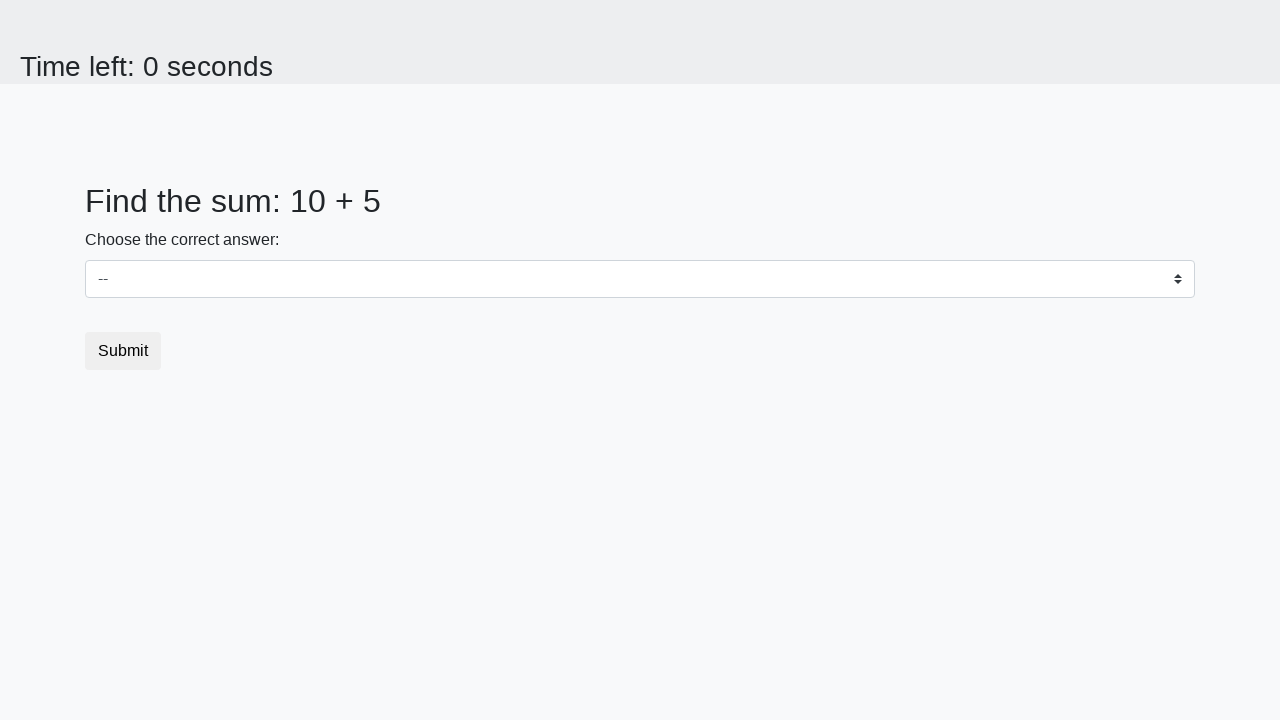

Selected value 15 from dropdown menu on select
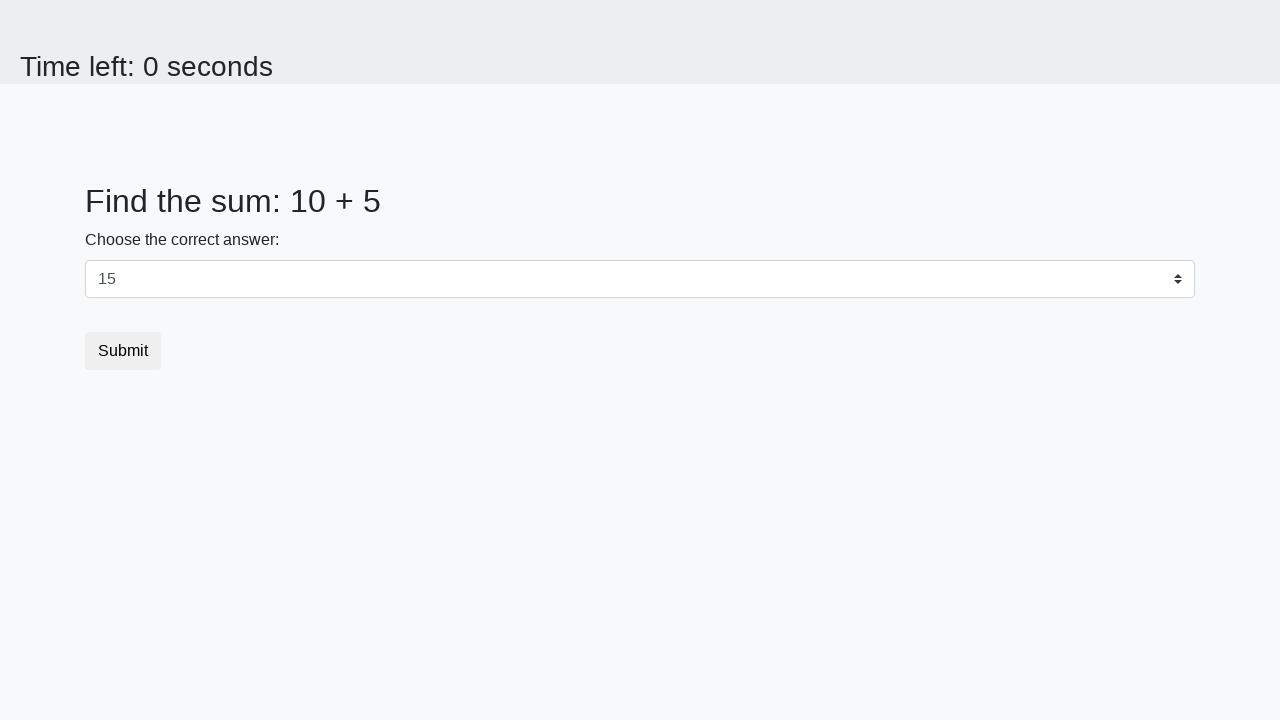

Clicked submit button to submit the form at (123, 351) on button.btn
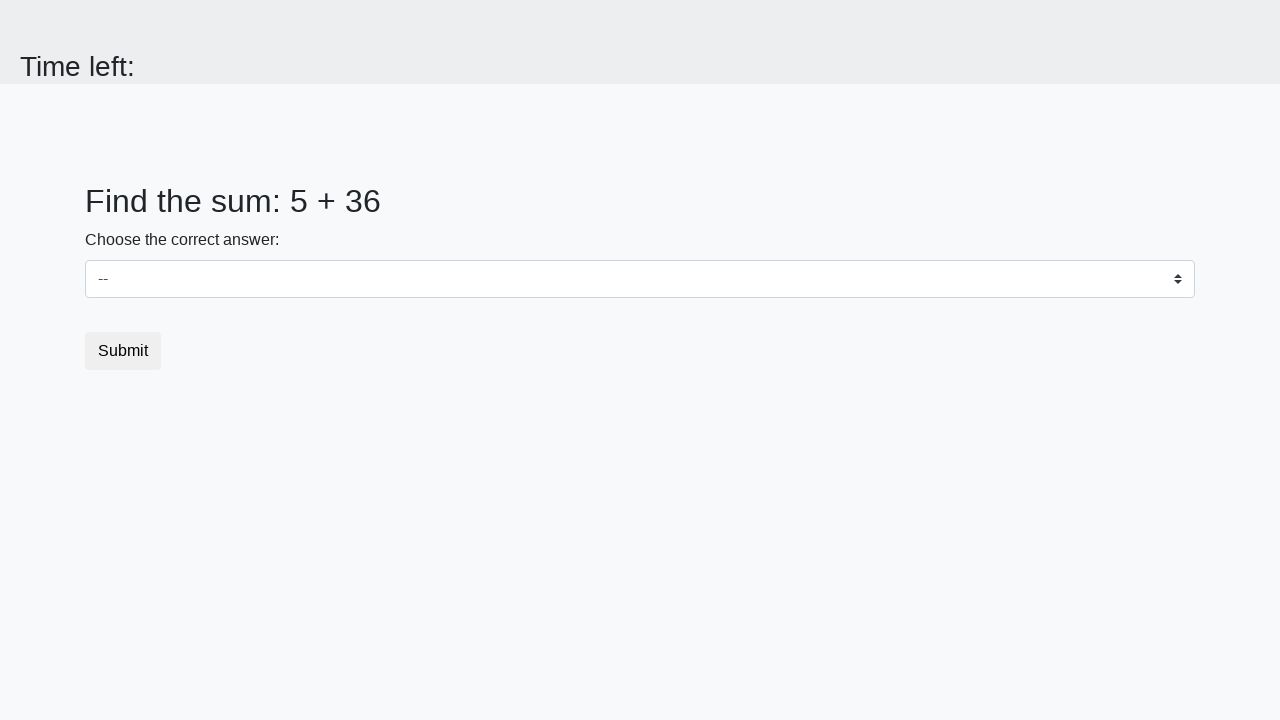

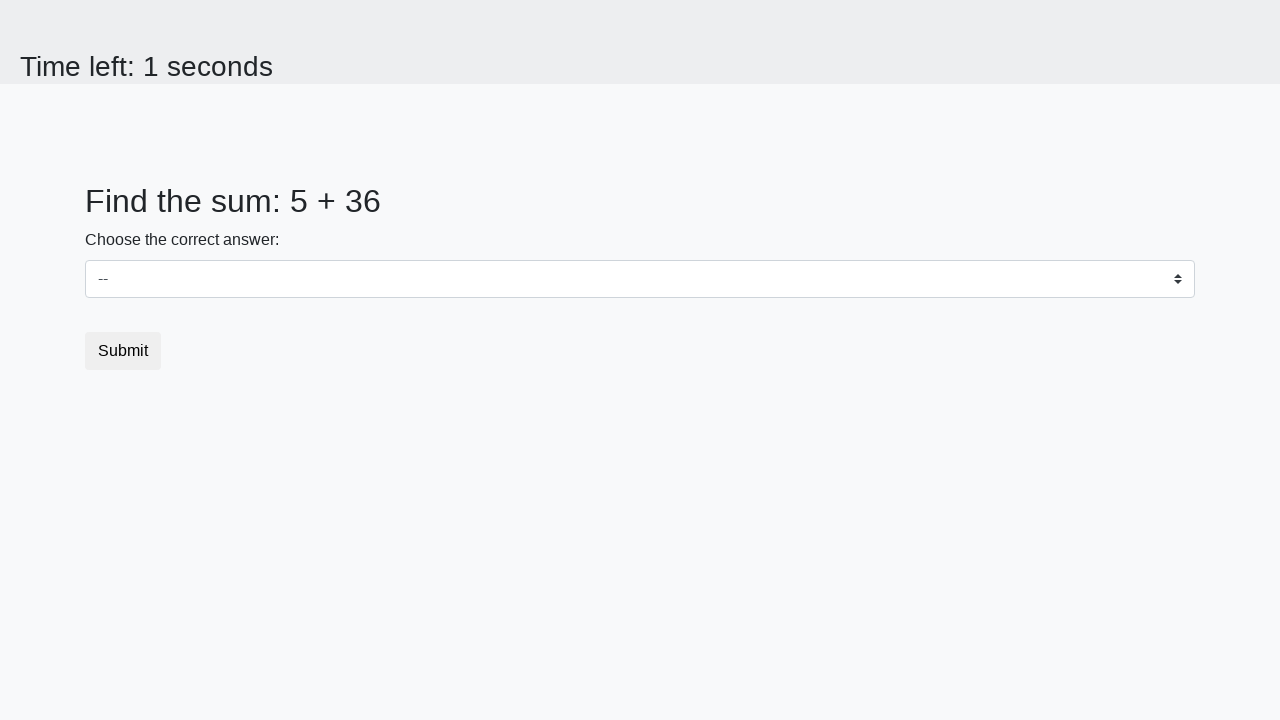